Tests a table page by locating elements for 'Apple' and verifying the presence of 'Price' and 'Fruit Name' column headers

Starting URL: https://rahulshettyacademy.com/upload-download-test/index.html

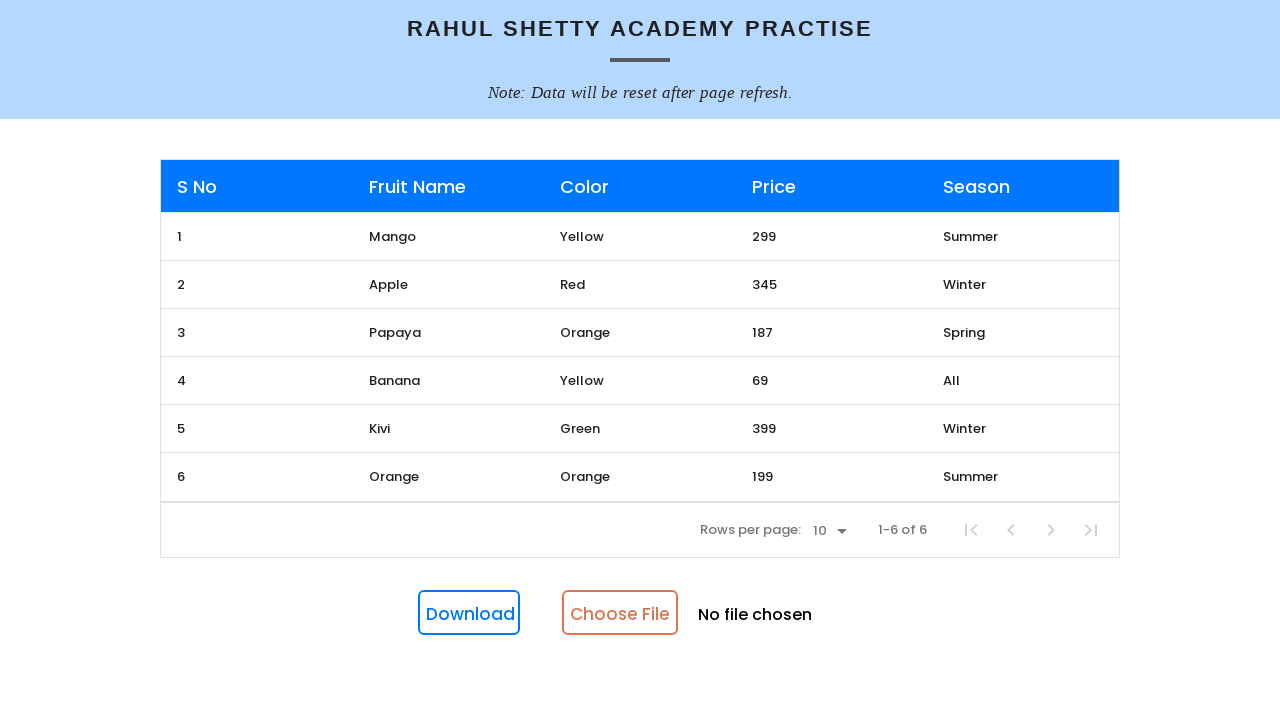

Navigated to upload-download-test page
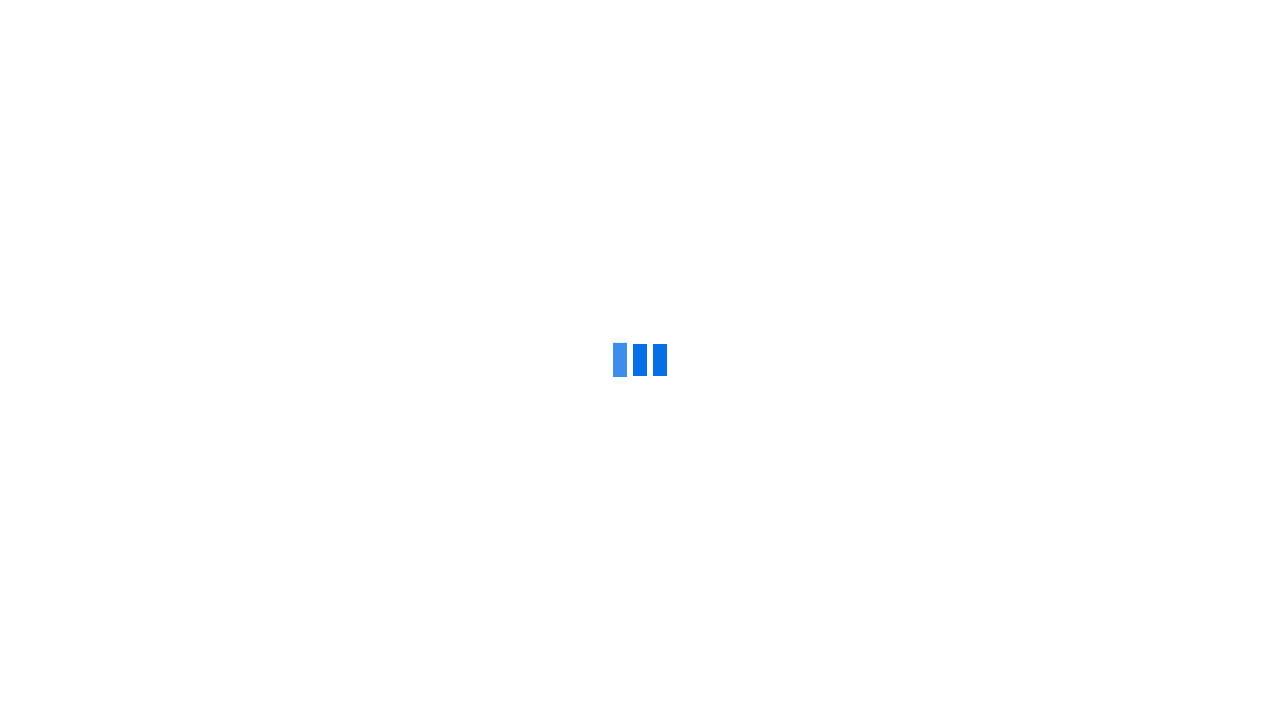

Waited for Apple element to be visible in the table
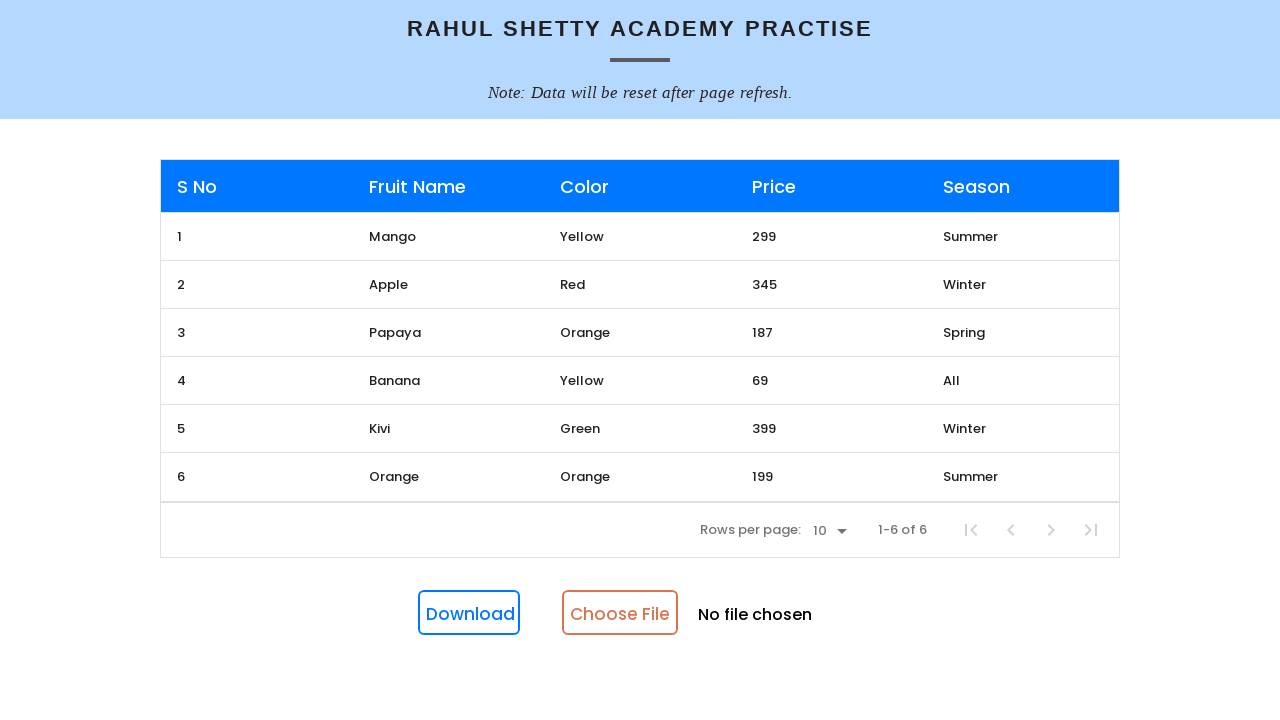

Verified Price column header is present
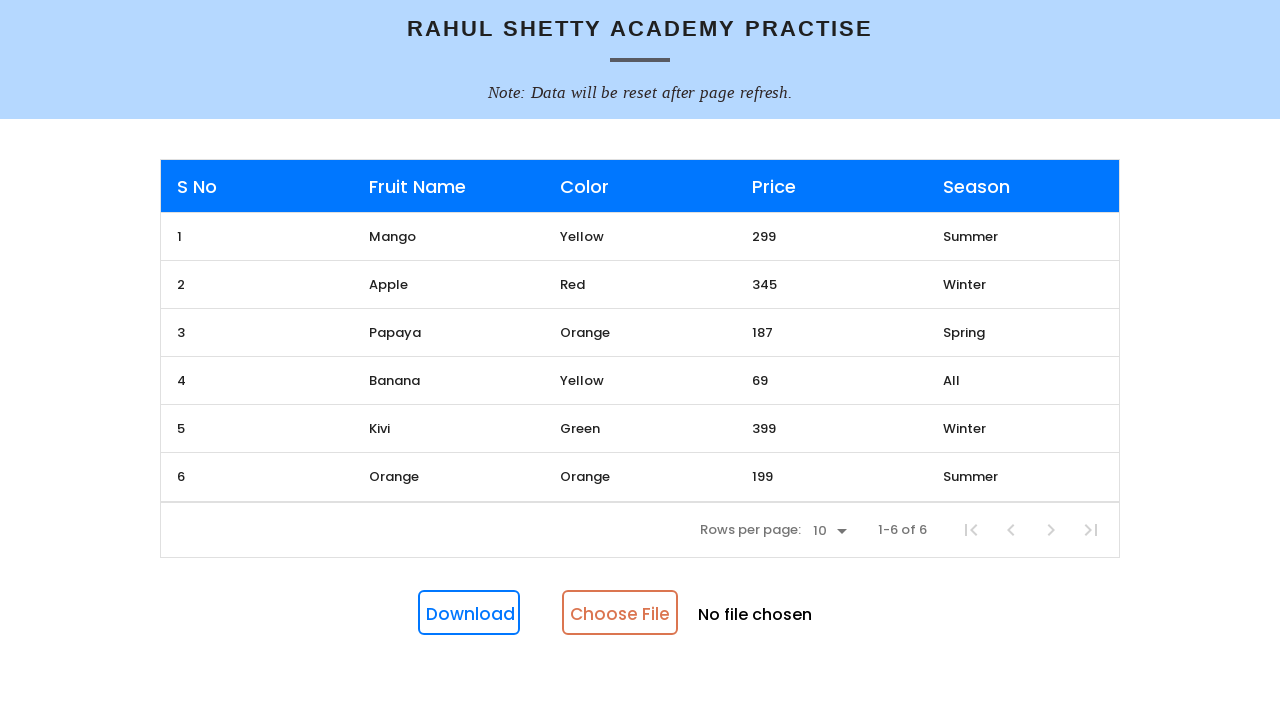

Verified Fruit Name column header is present
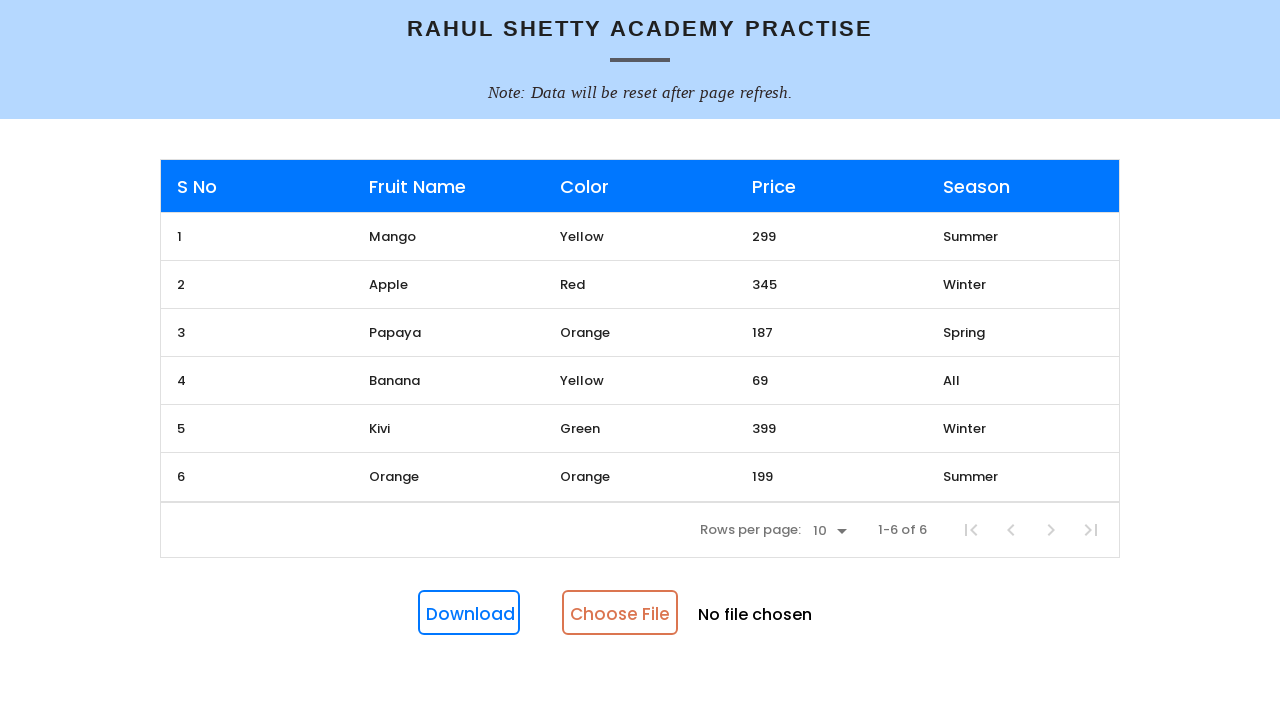

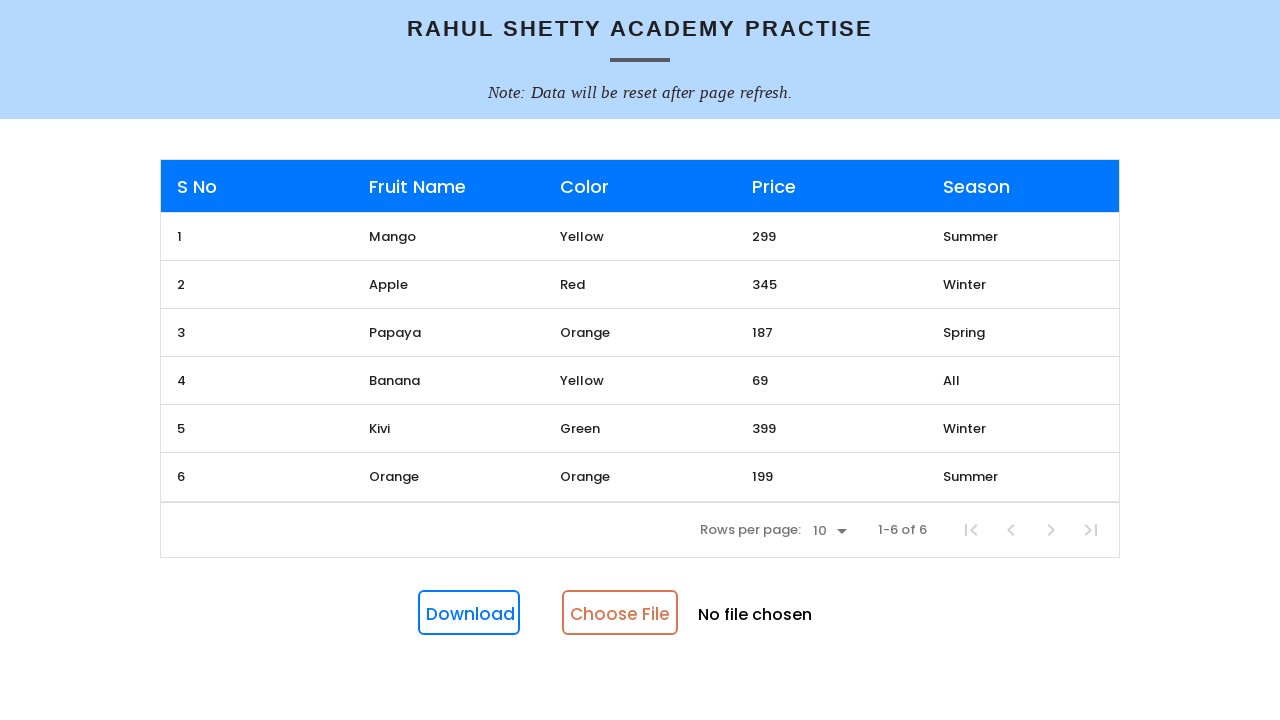